Navigates to a practice page and extracts information from a table including row/column counts and specific cell values

Starting URL: http://qaclickacademy.com/practice.php

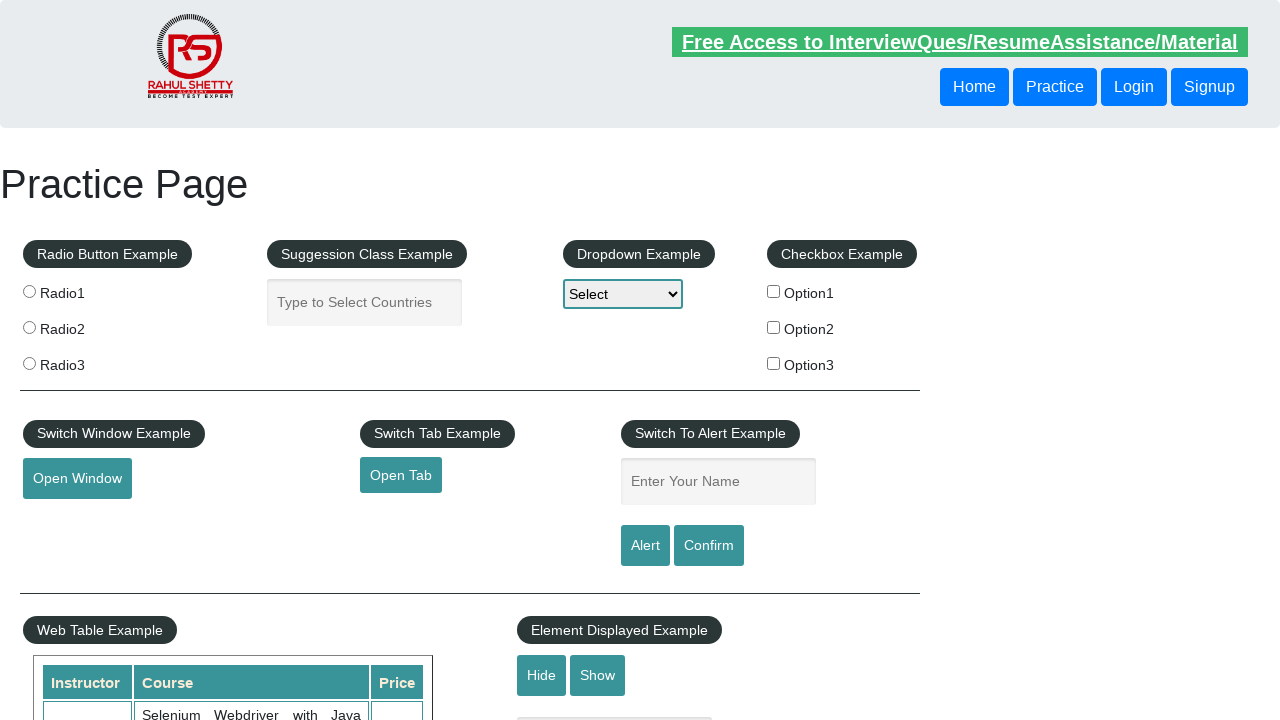

Waited for table#product to be present
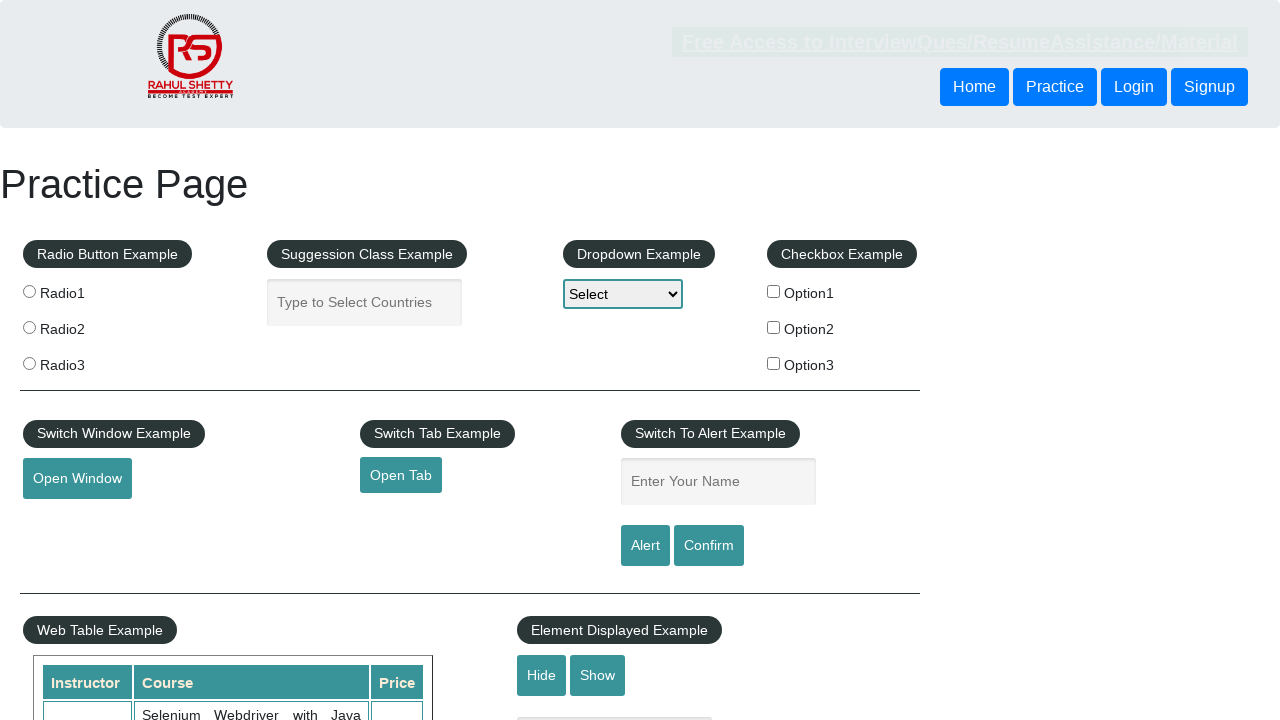

Located all rows in product table
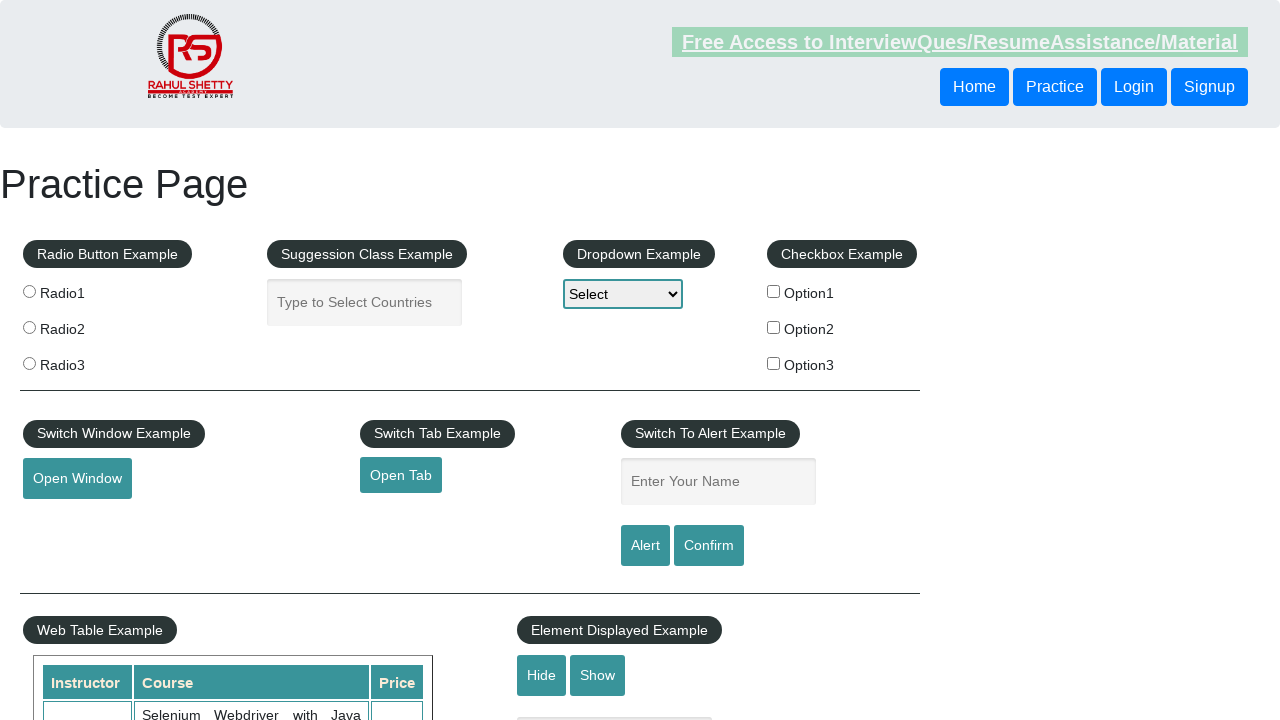

Counted 20 rows in the product table
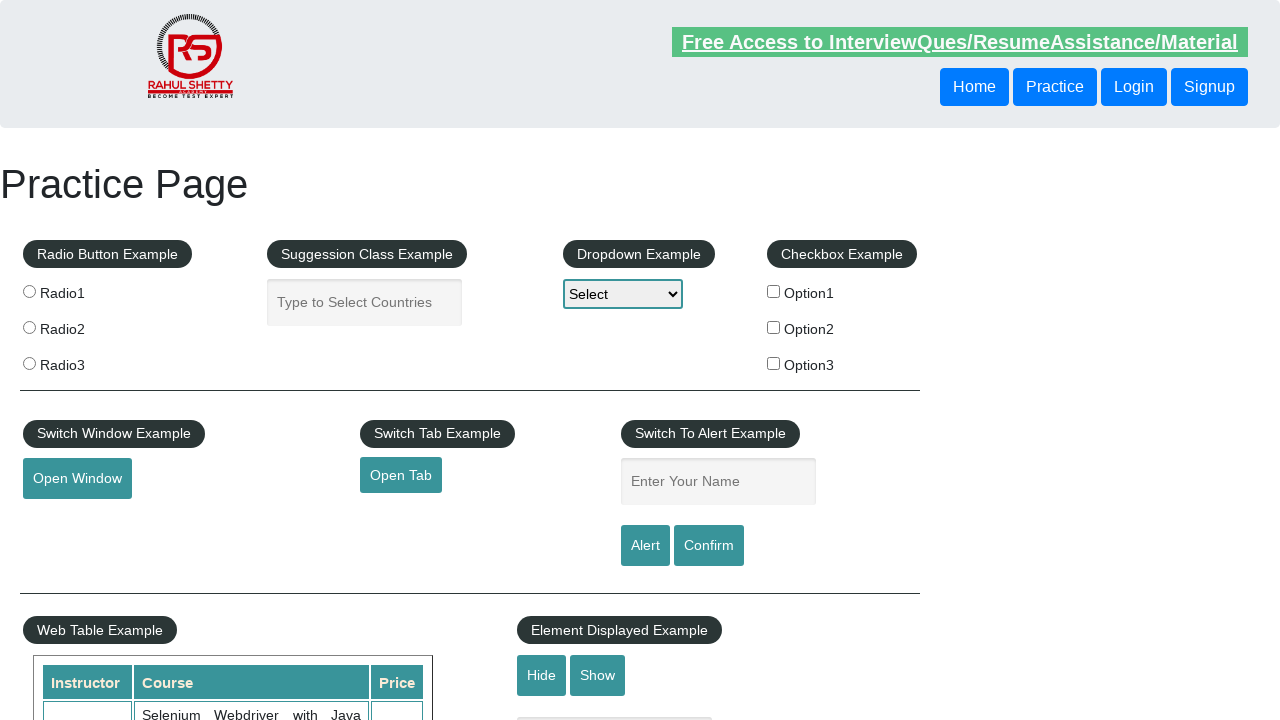

Located all header columns in product table
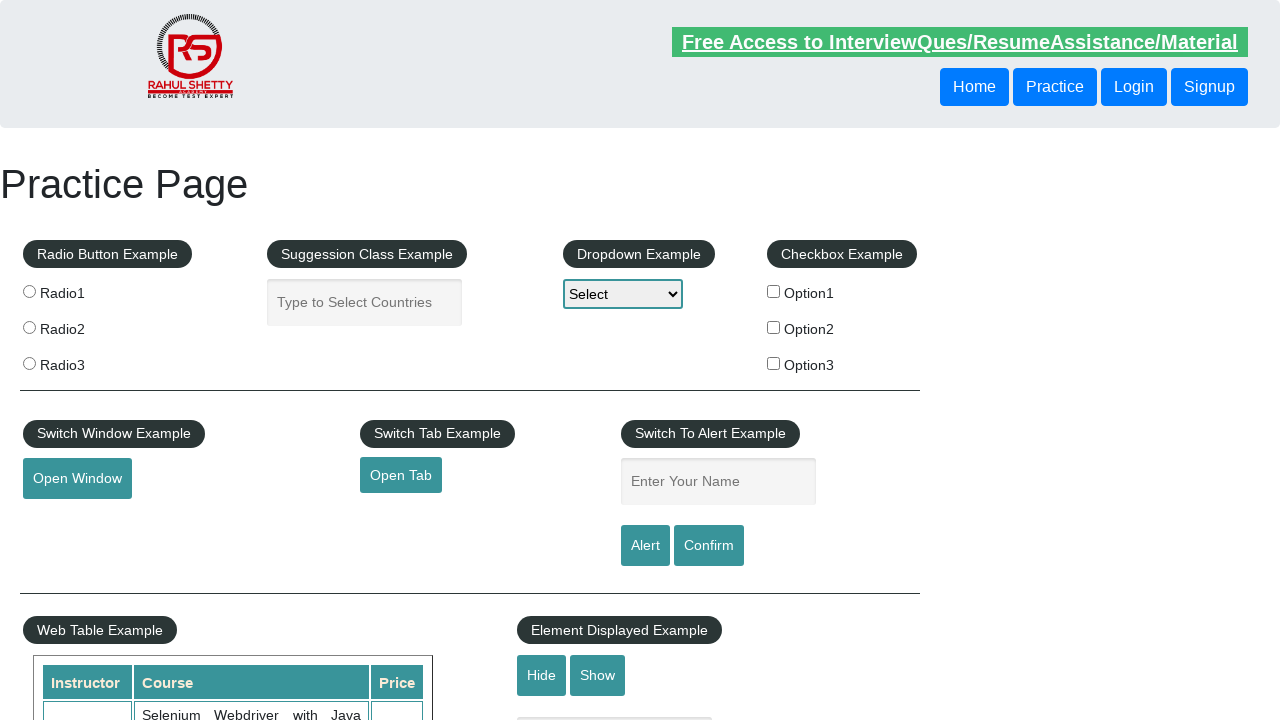

Counted 3 header columns in the product table
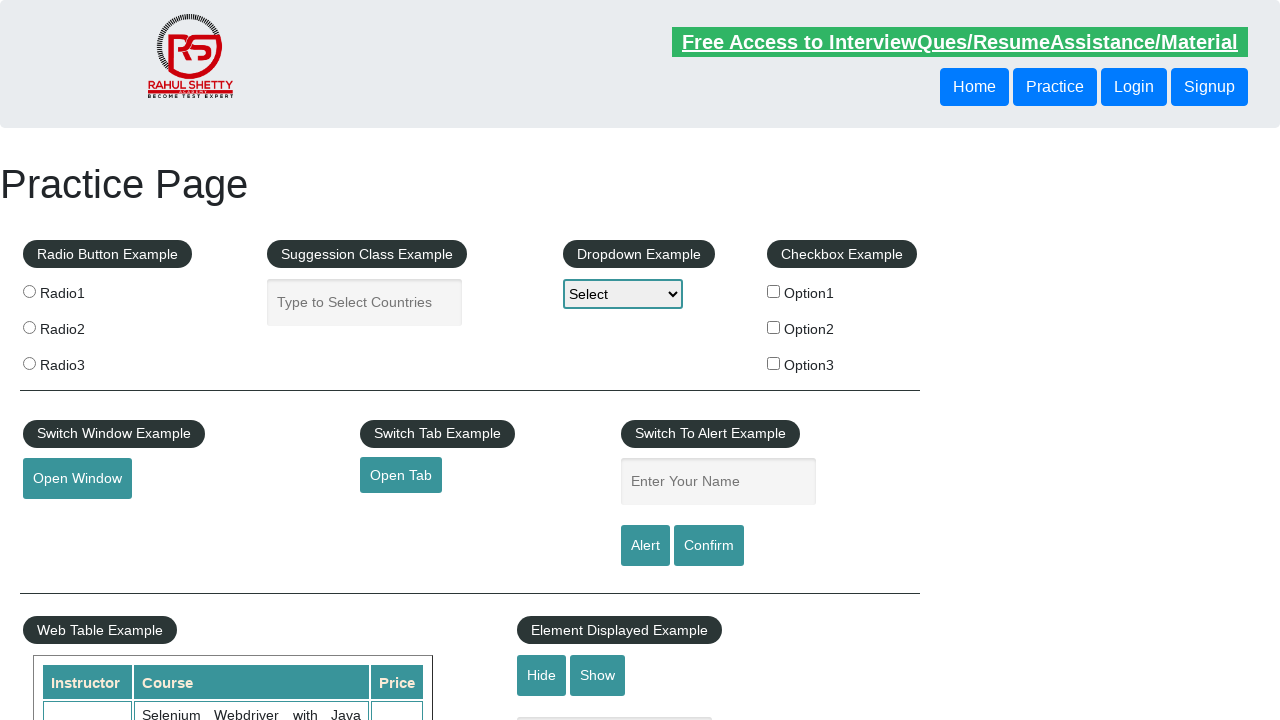

Extracted name cell value: 'Rahul Shetty'
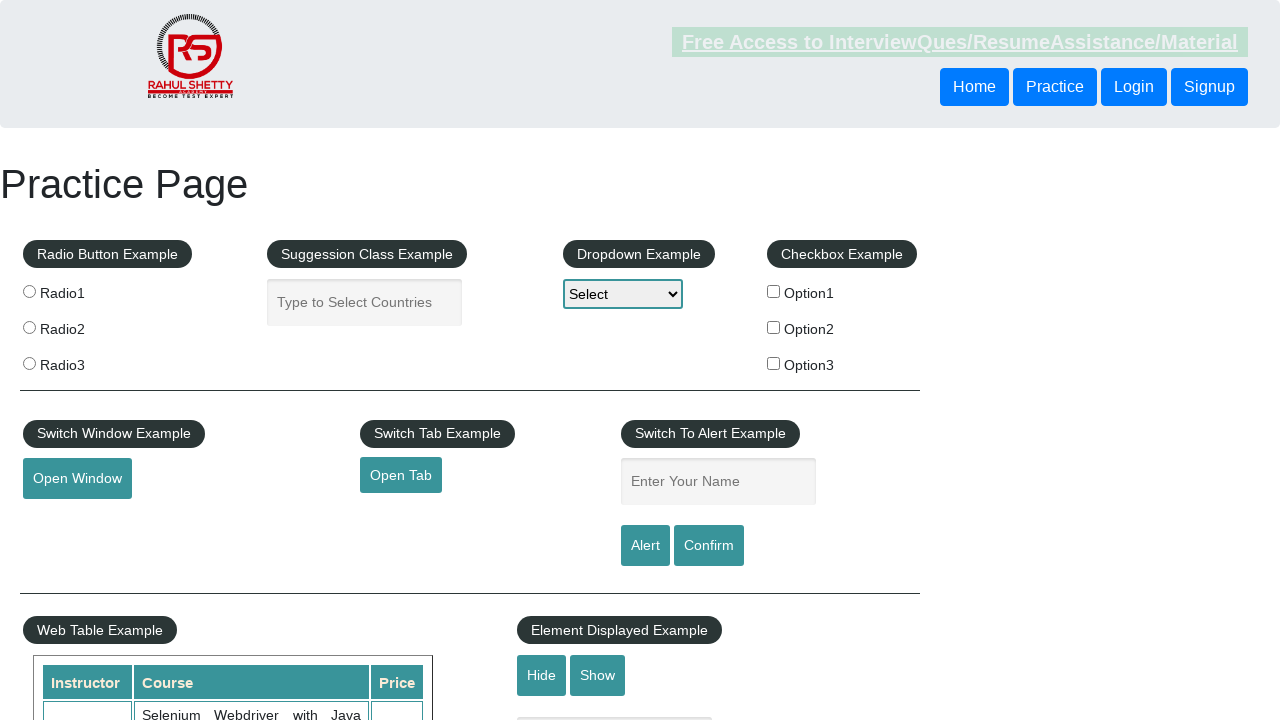

Extracted course cell value: 'Learn SQL in Practical + Database Testing from Scratch'
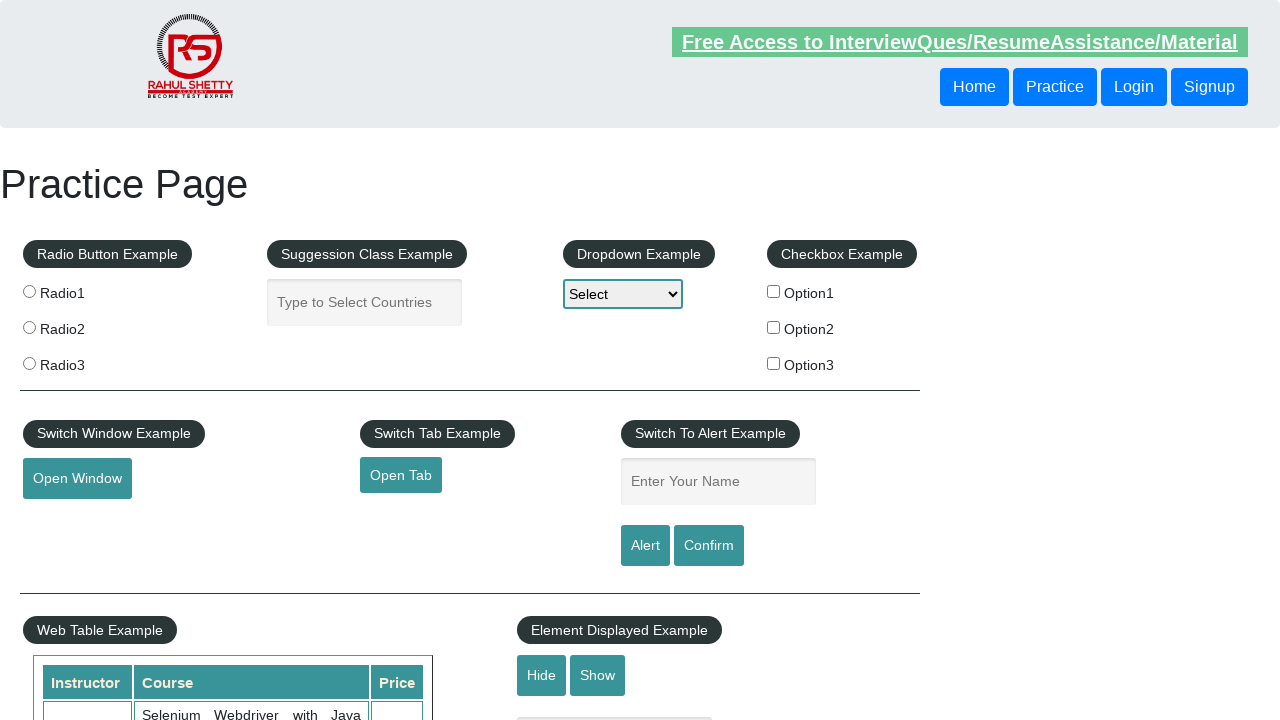

Extracted price cell value: '25'
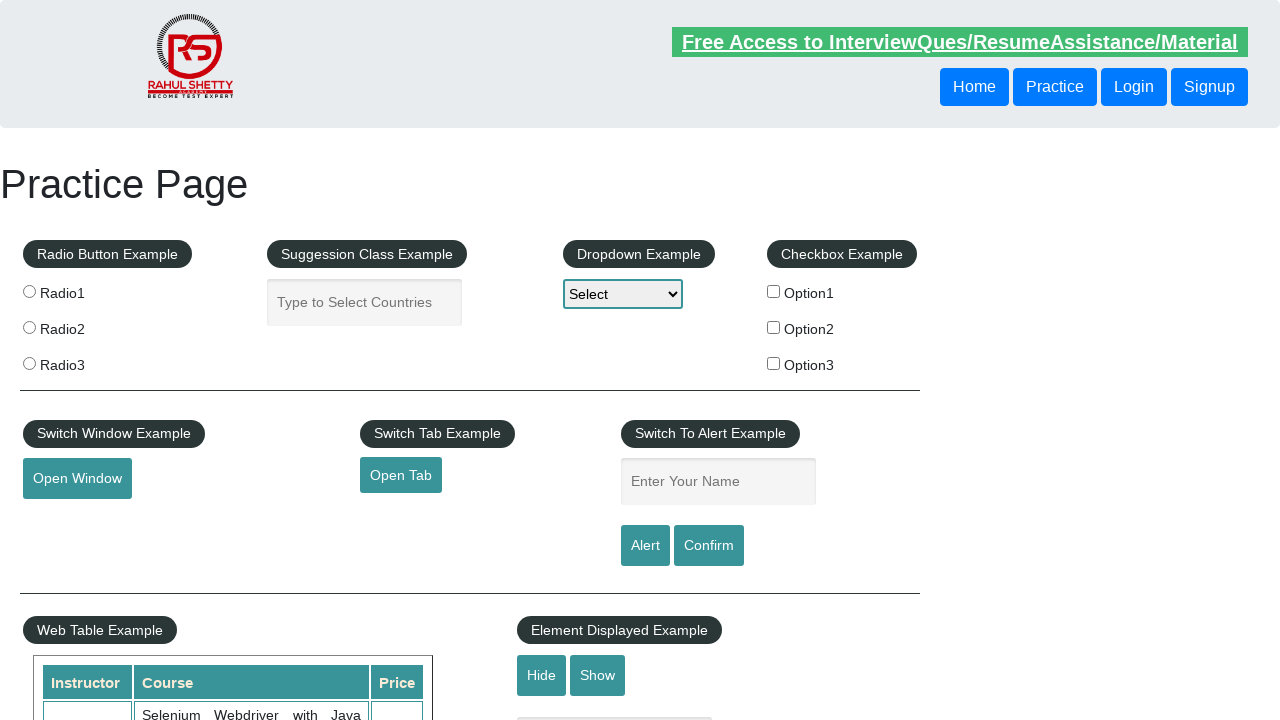

Asserted that name is not None
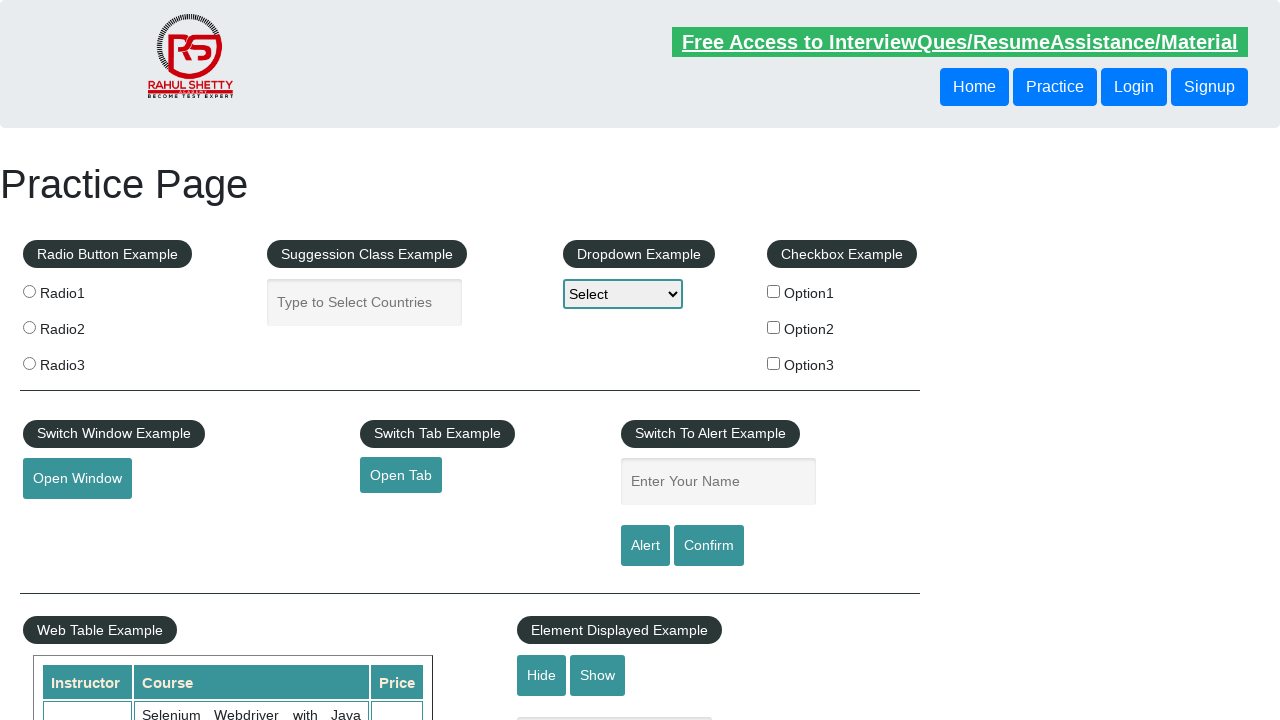

Asserted that course is not None
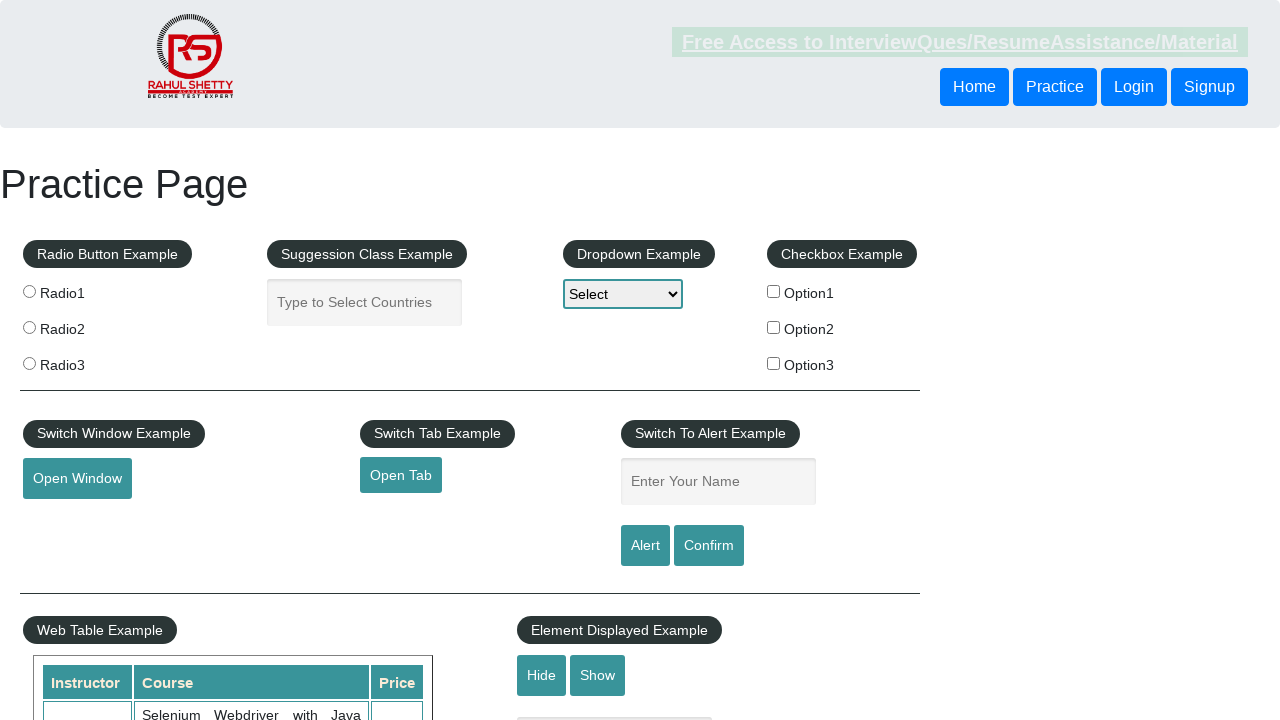

Asserted that price is not None
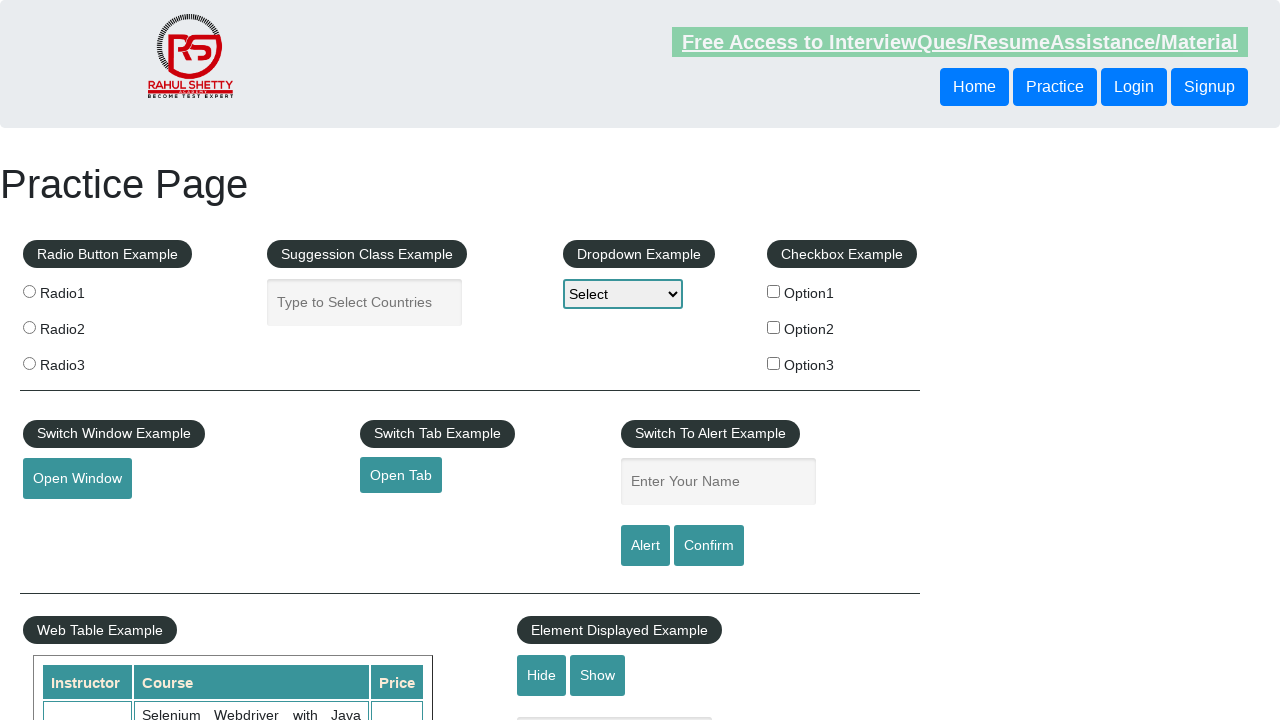

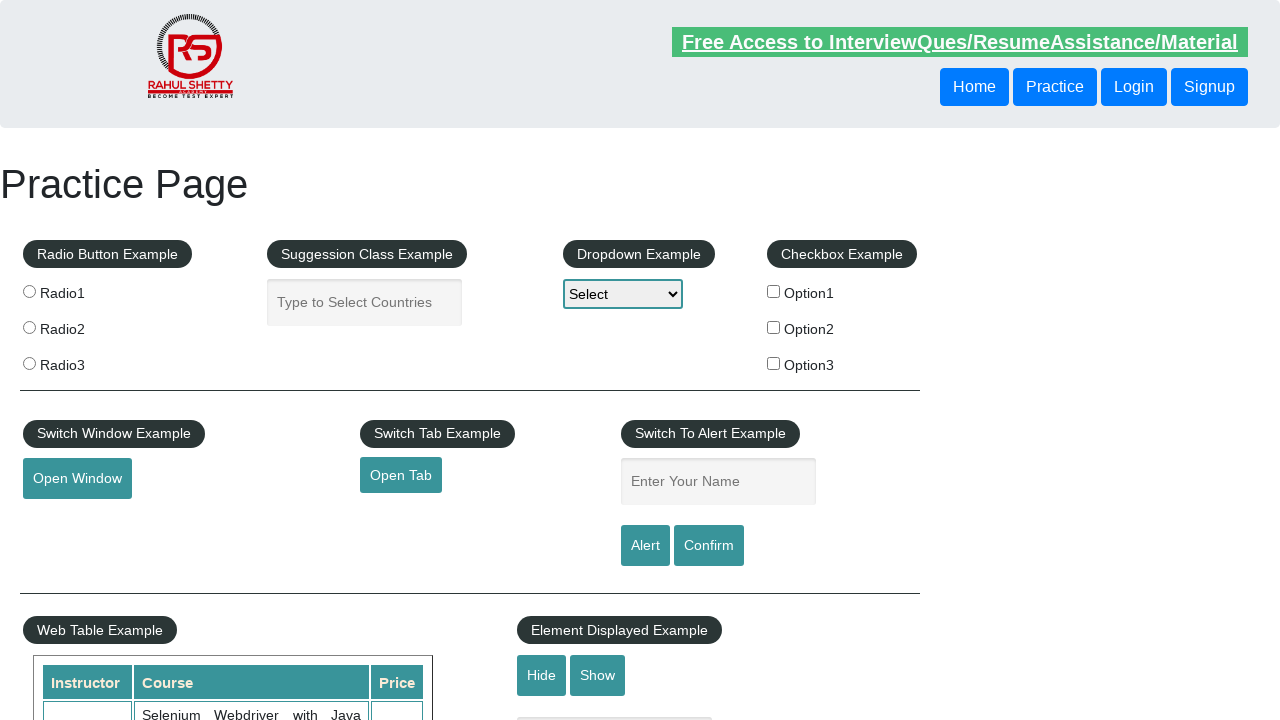